Tests synchronization and wait conditions on a test page by waiting for an element to become visible, another to become invisible, clicking a button, and waiting for another element to become clickable.

Starting URL: https://omayo.blogspot.com/

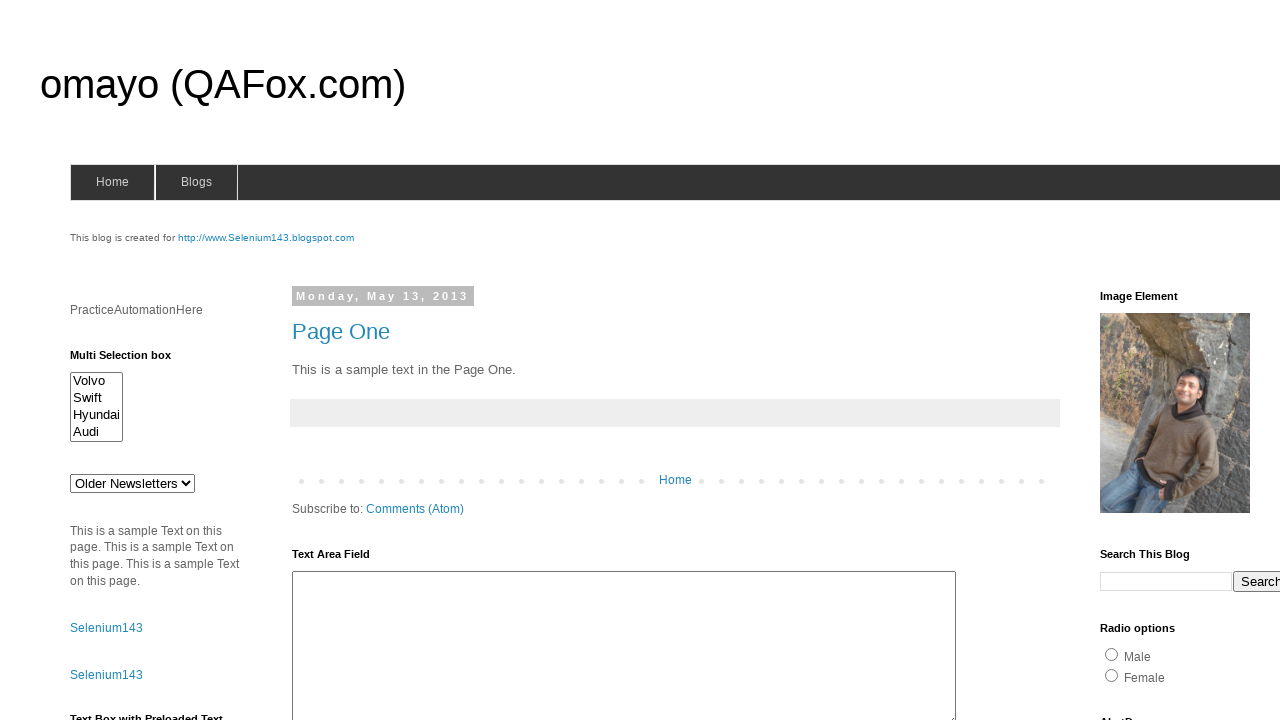

Waited for delayed text element to become visible
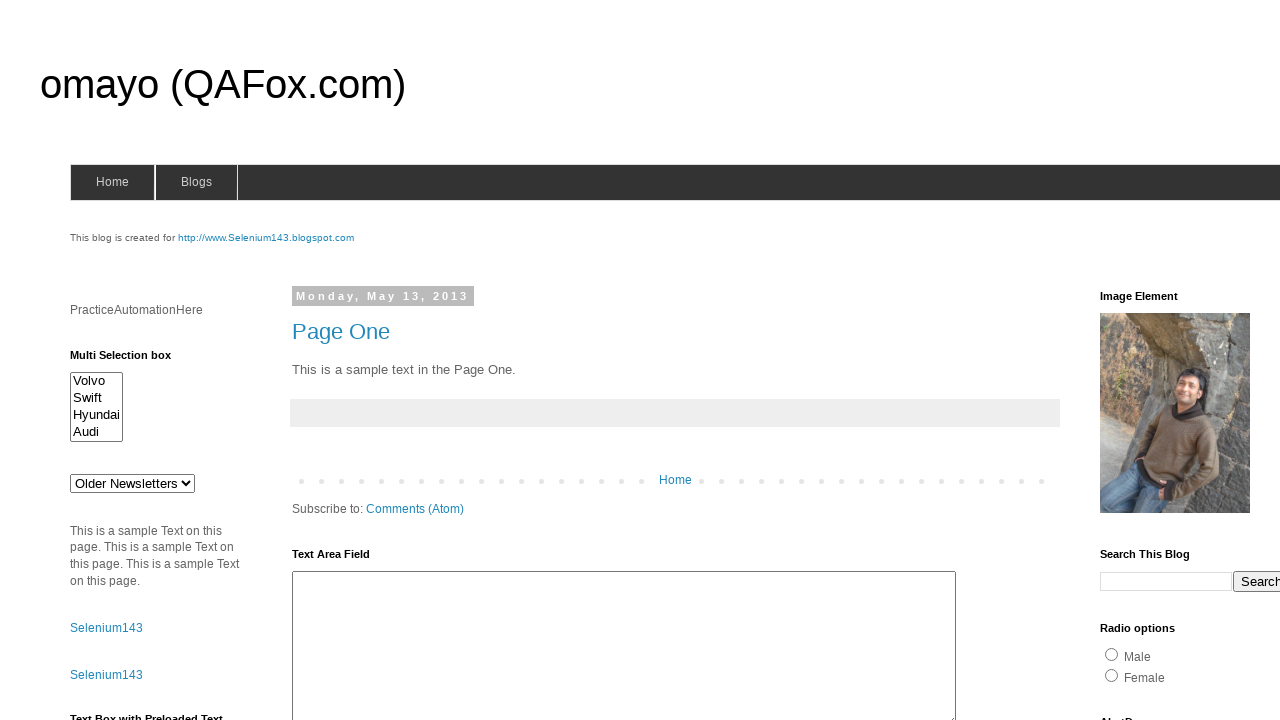

Waited for delete success element to become invisible
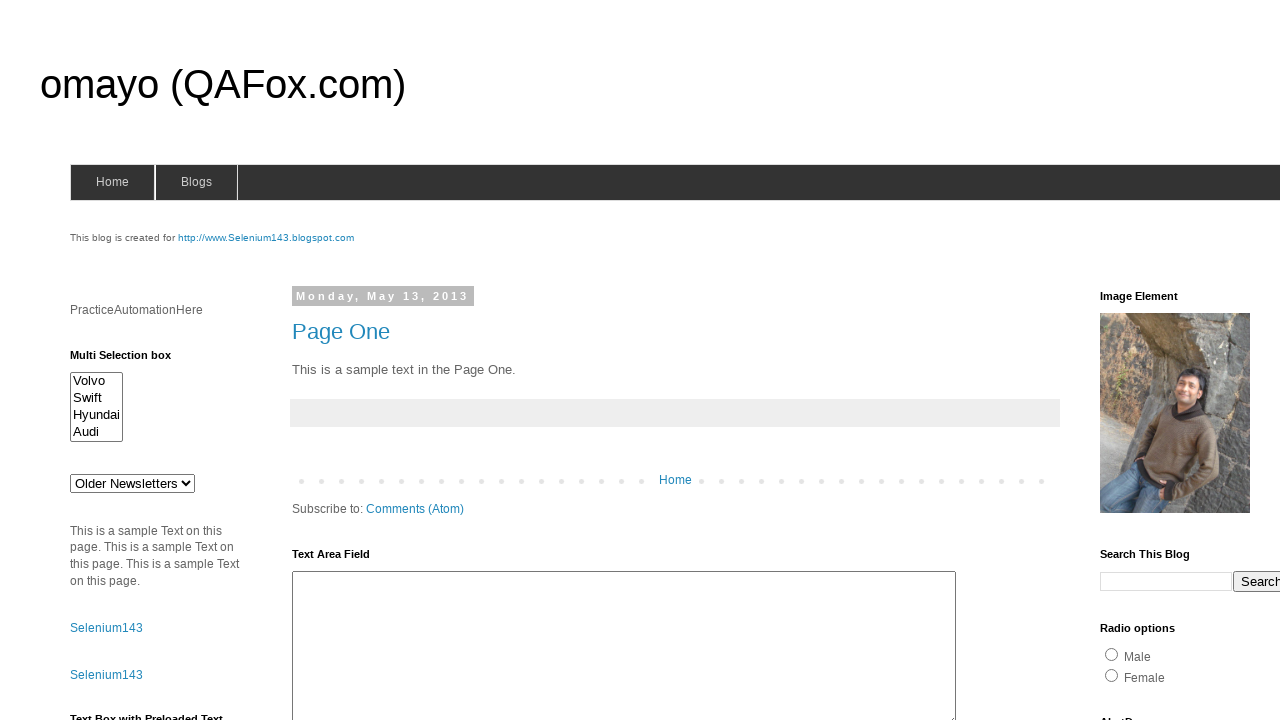

Clicked the 'Try it' button at (93, 361) on xpath=//button[text()='Try it']
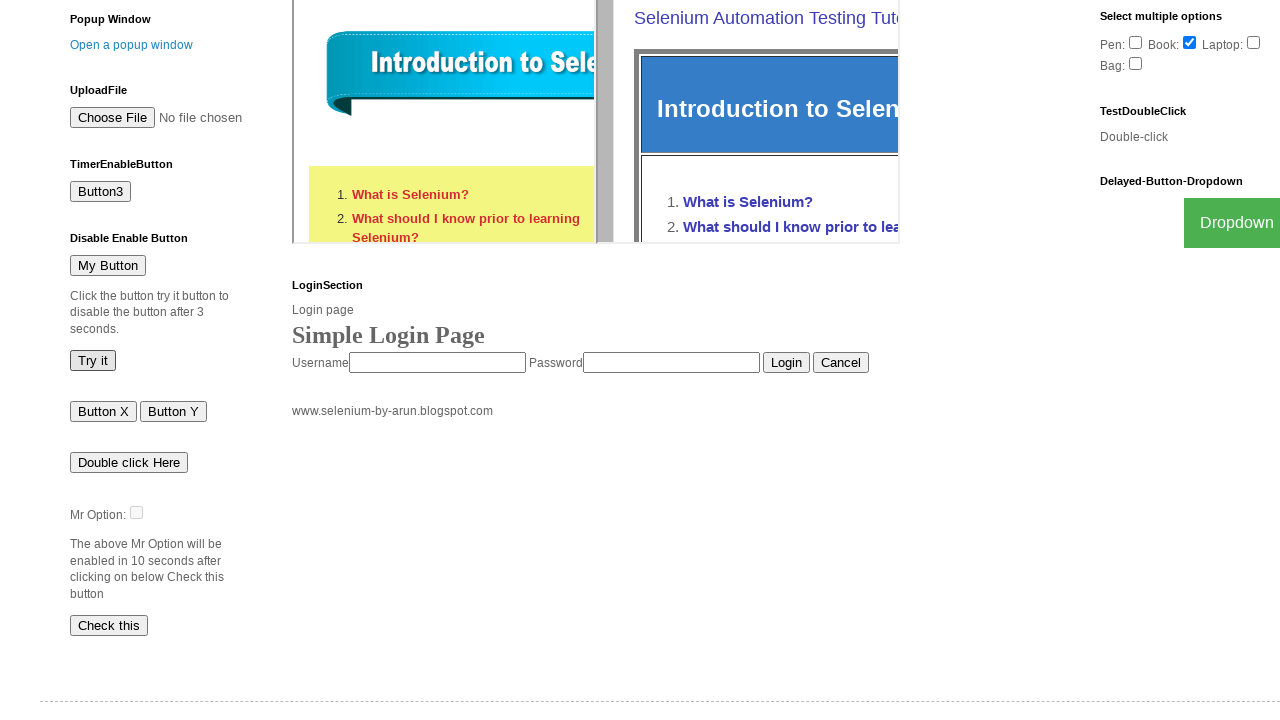

Waited for myBtn element to become visible
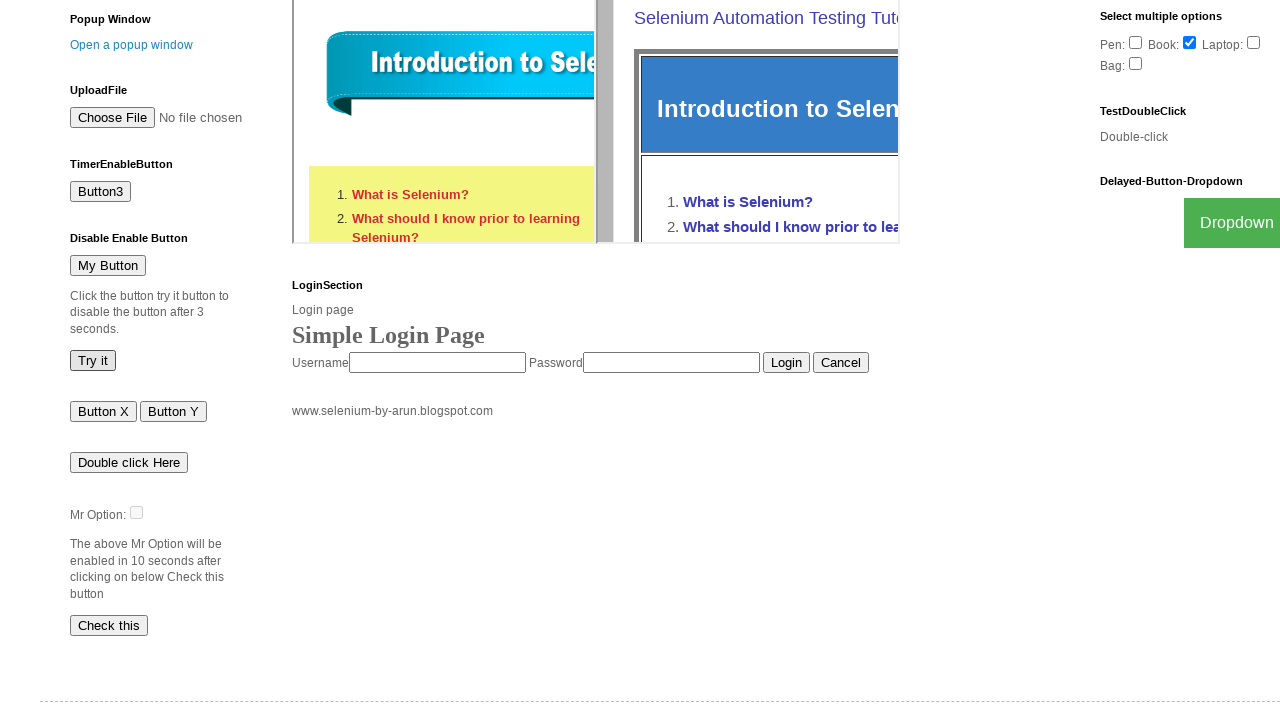

Waited for myBtn button to become enabled and clickable
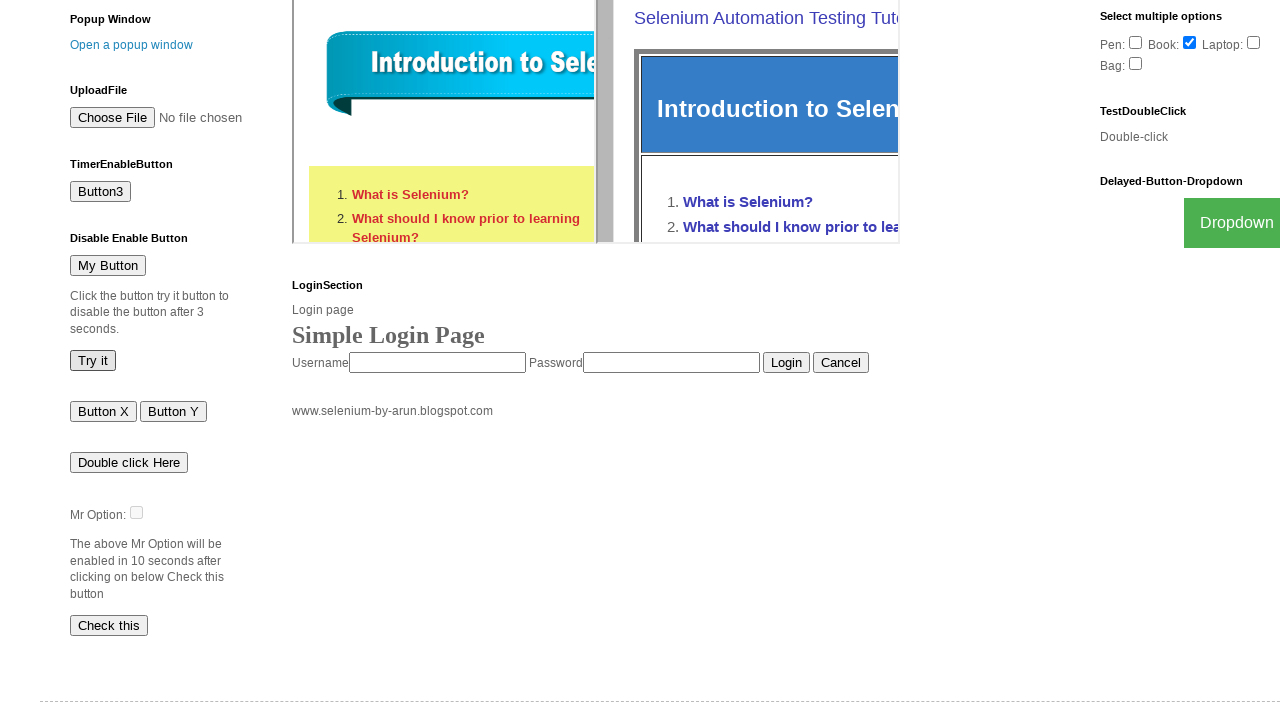

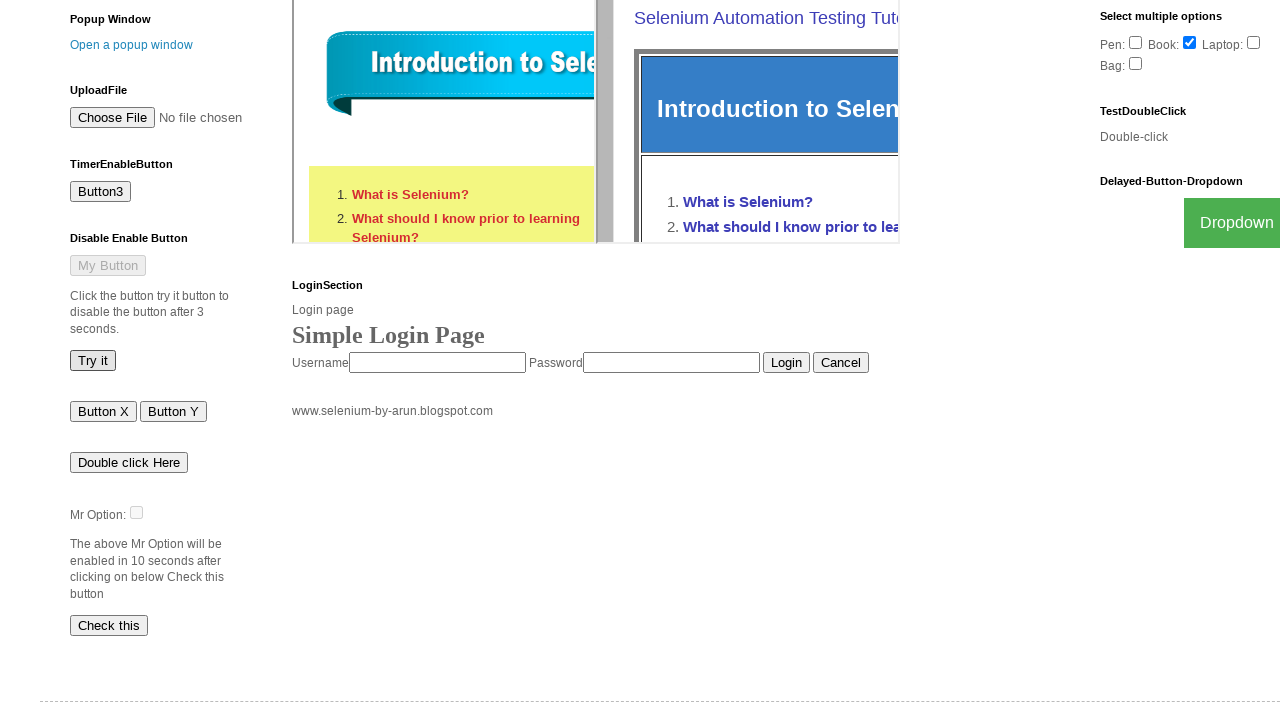